Tests dropdown functionality on Semantic UI demo page by clicking a dropdown to expand it, iterating through items, selecting a specific item, and verifying the selection.

Starting URL: https://semantic-ui.com/modules/dropdown.html

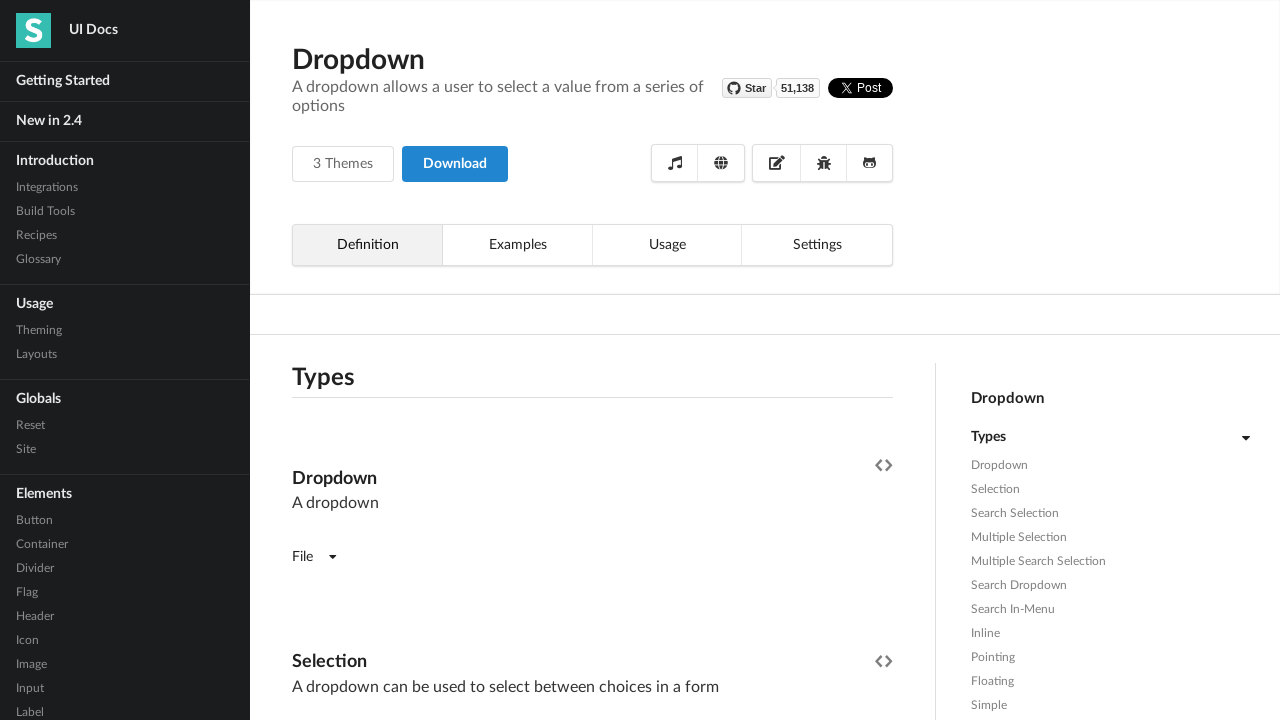

Dropdown element became visible
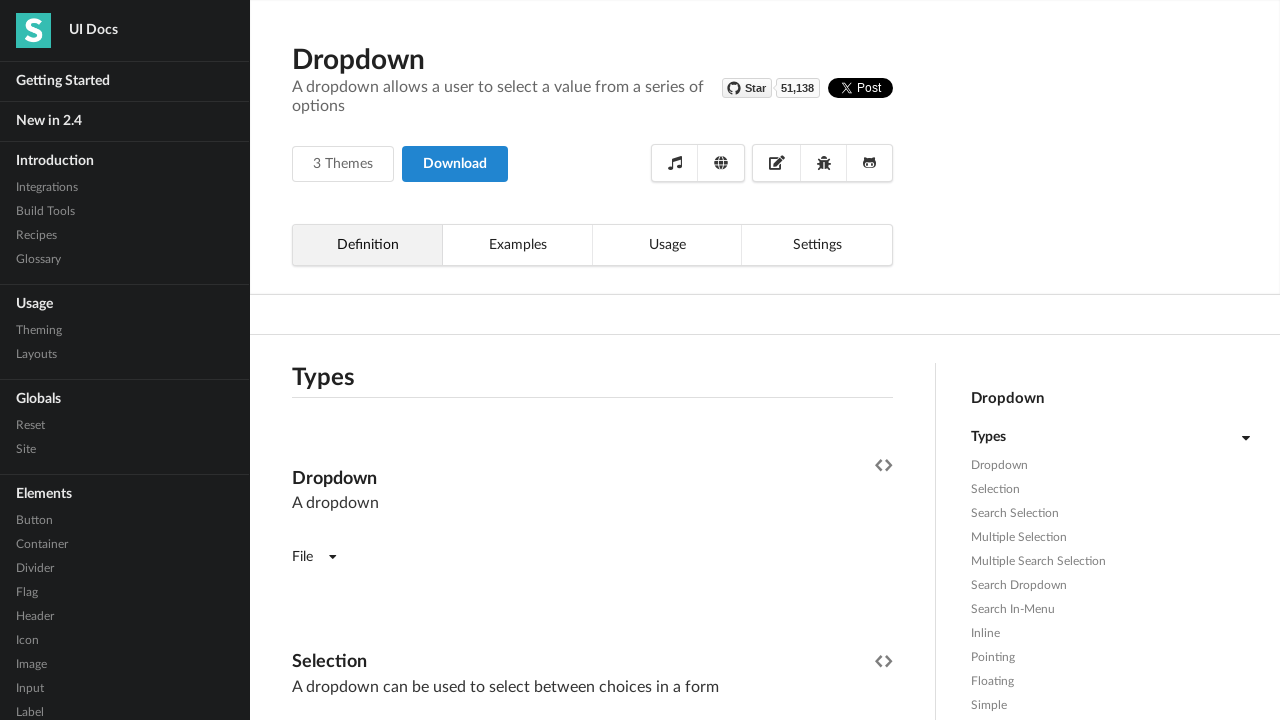

Clicked dropdown to expand and show items at (390, 361) on xpath=//*[@id='selection']/following-sibling::div[2]
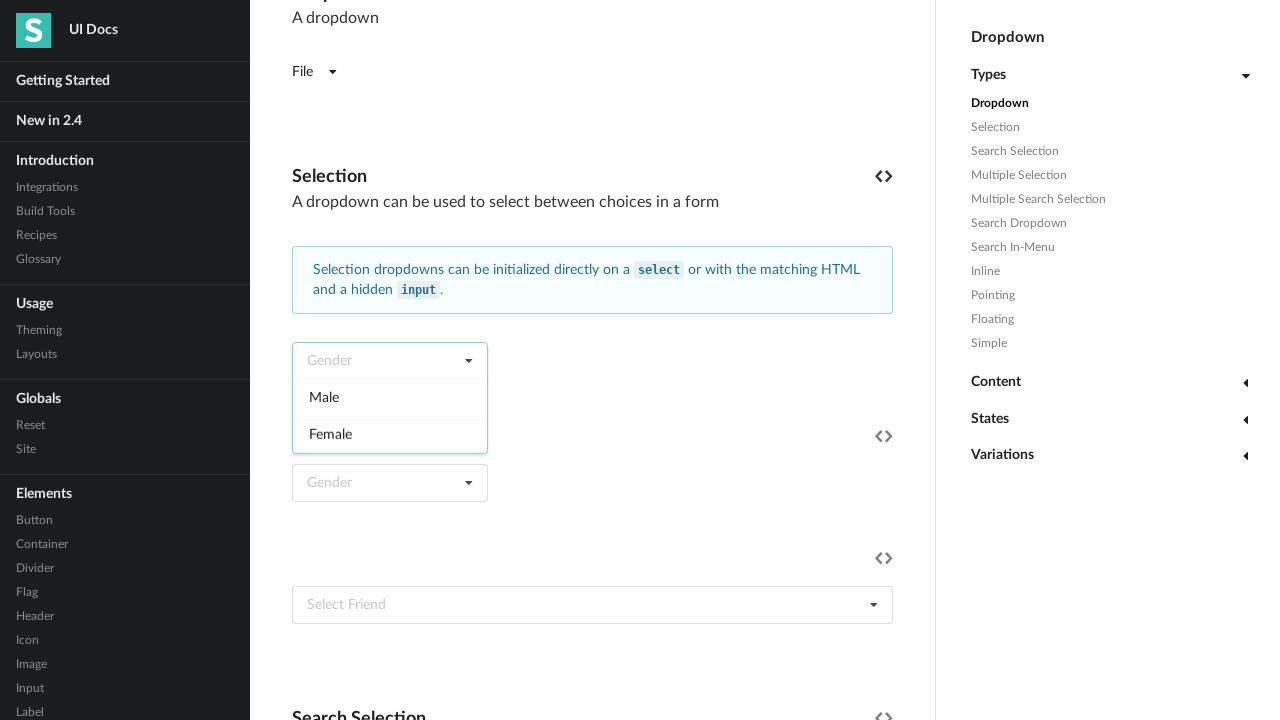

Waited 1000ms for dropdown items to load
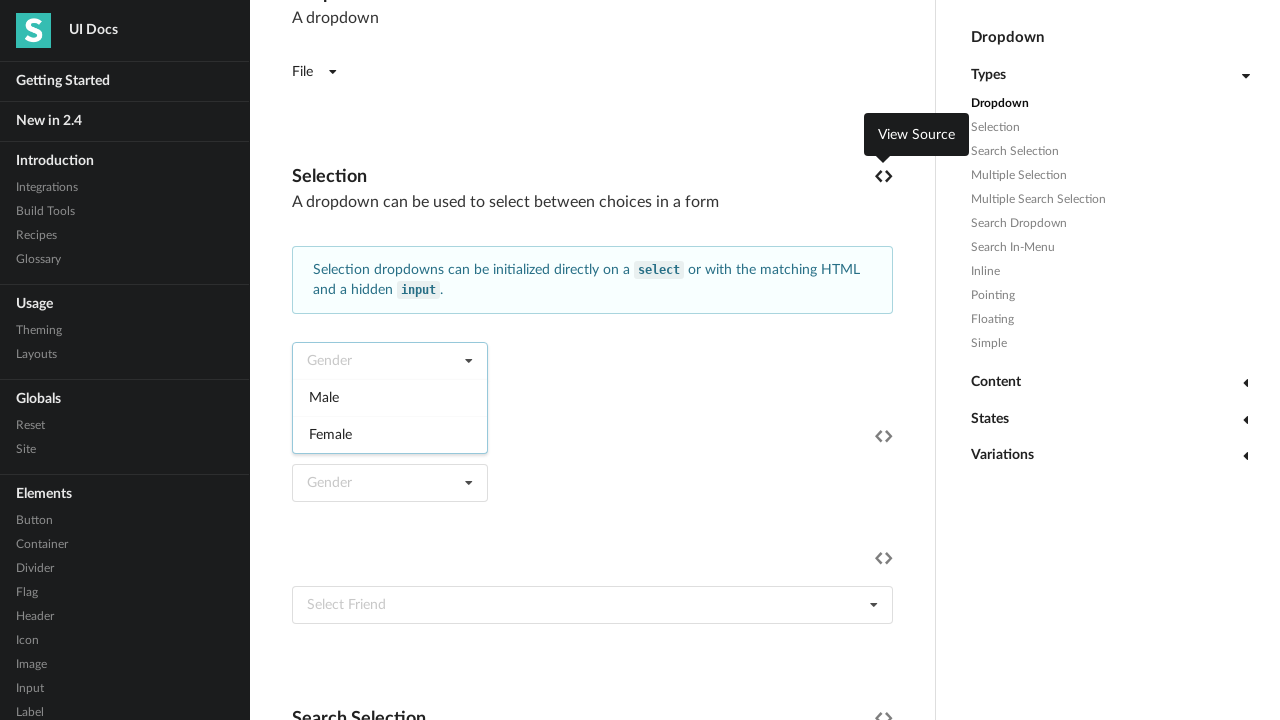

Retrieved 2 dropdown items
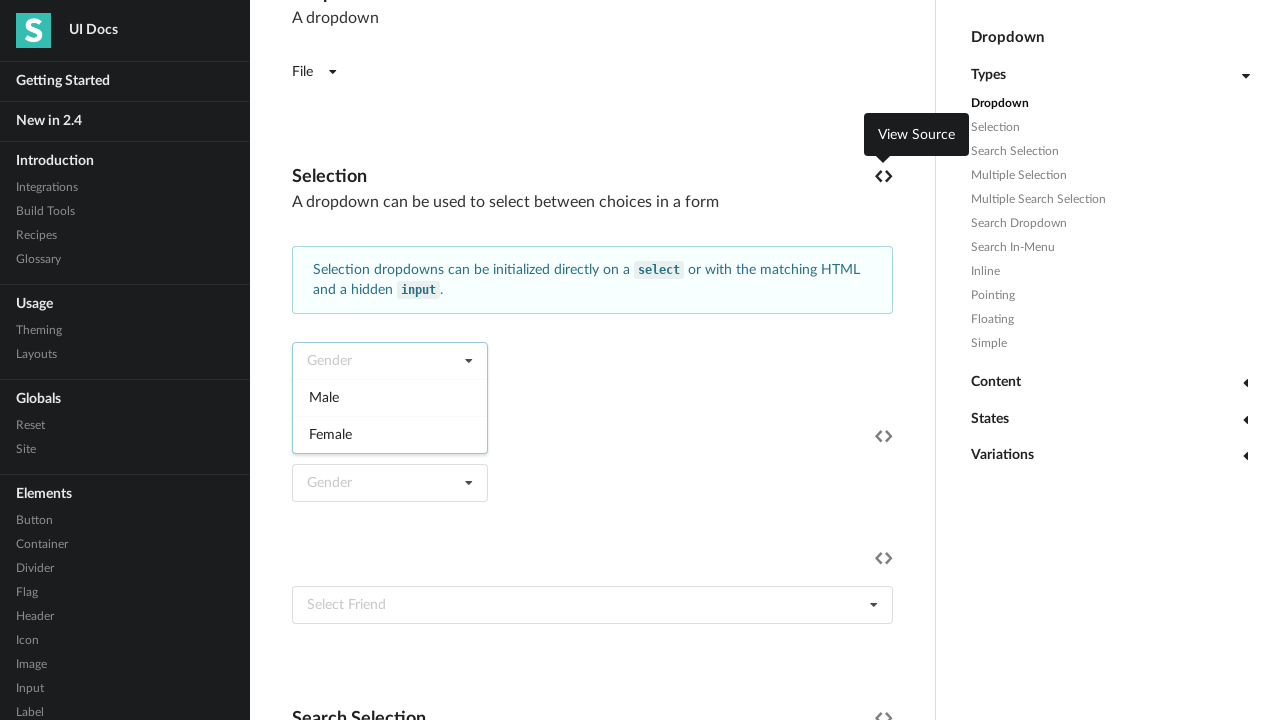

Clicked the 2nd dropdown item (index 1) at (390, 434) on xpath=//*[@id='selection']/following-sibling::div[2] >> xpath=child::div[2]/div 
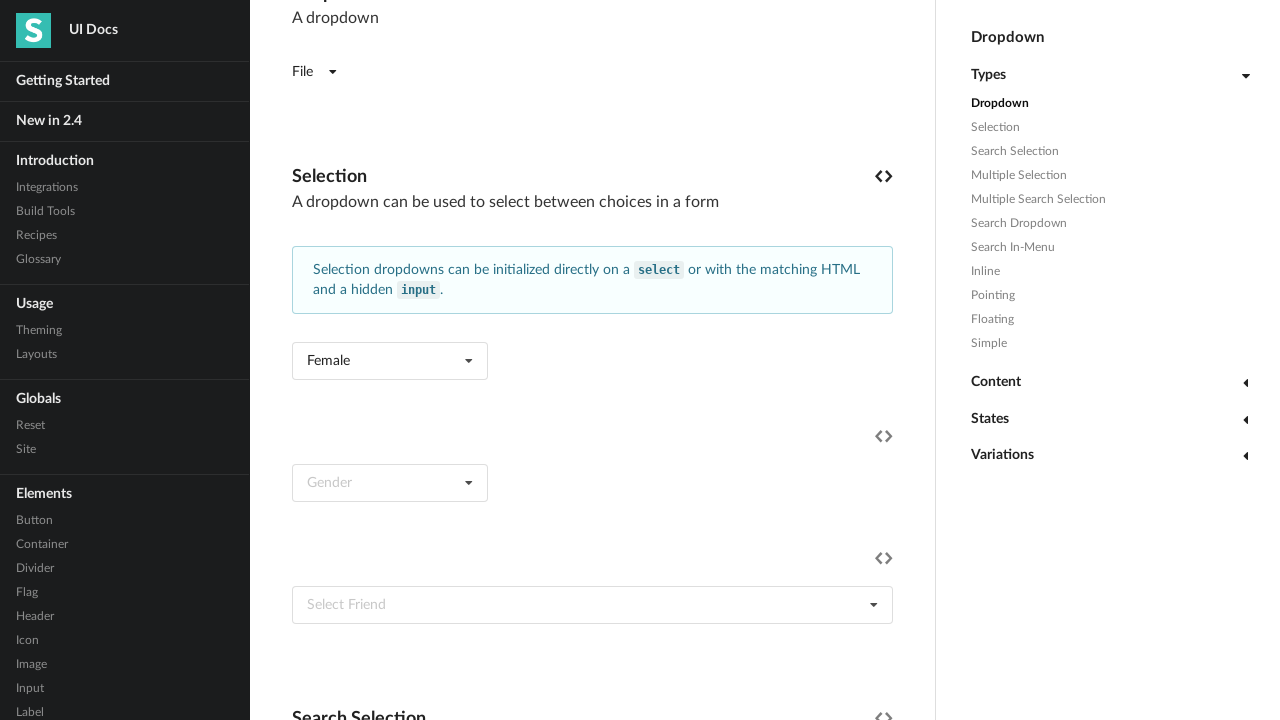

Waited 500ms for selection to complete
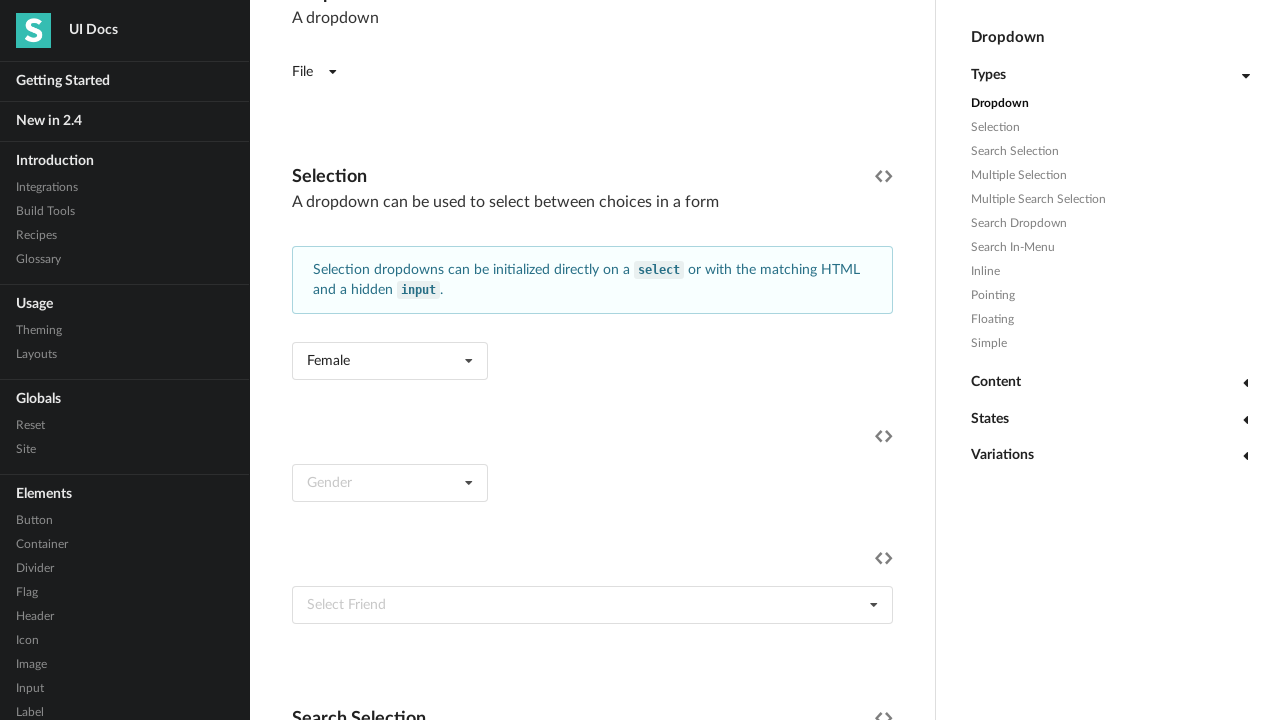

Retrieved selected text: 'Female'
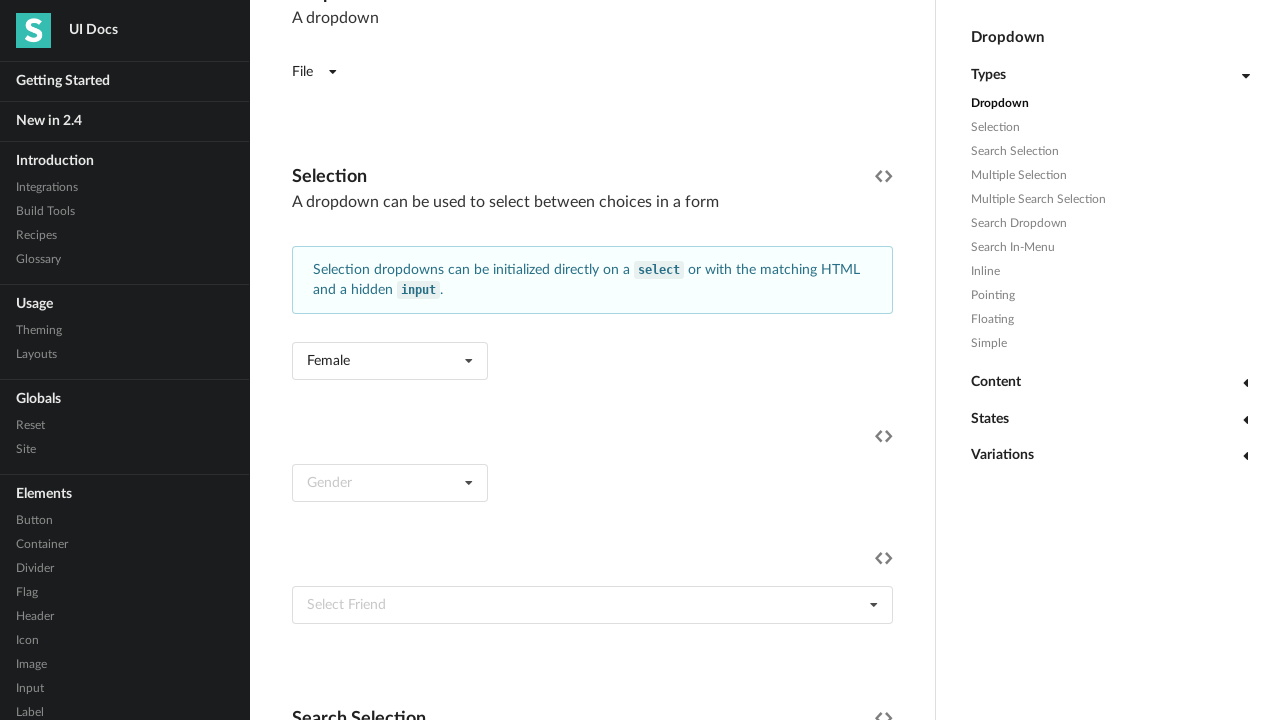

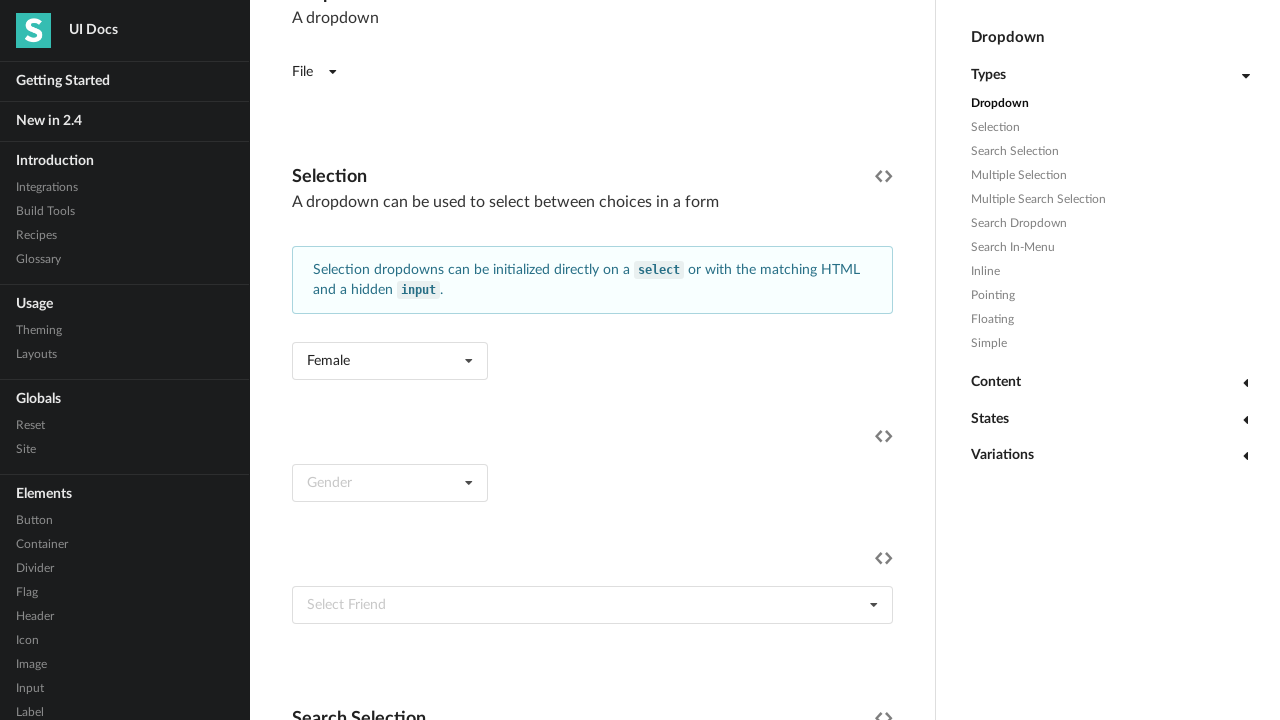